Tests checkbox functionality by checking/unchecking both checkboxes and verifying their selected states.

Starting URL: https://the-internet.herokuapp.com/checkboxes

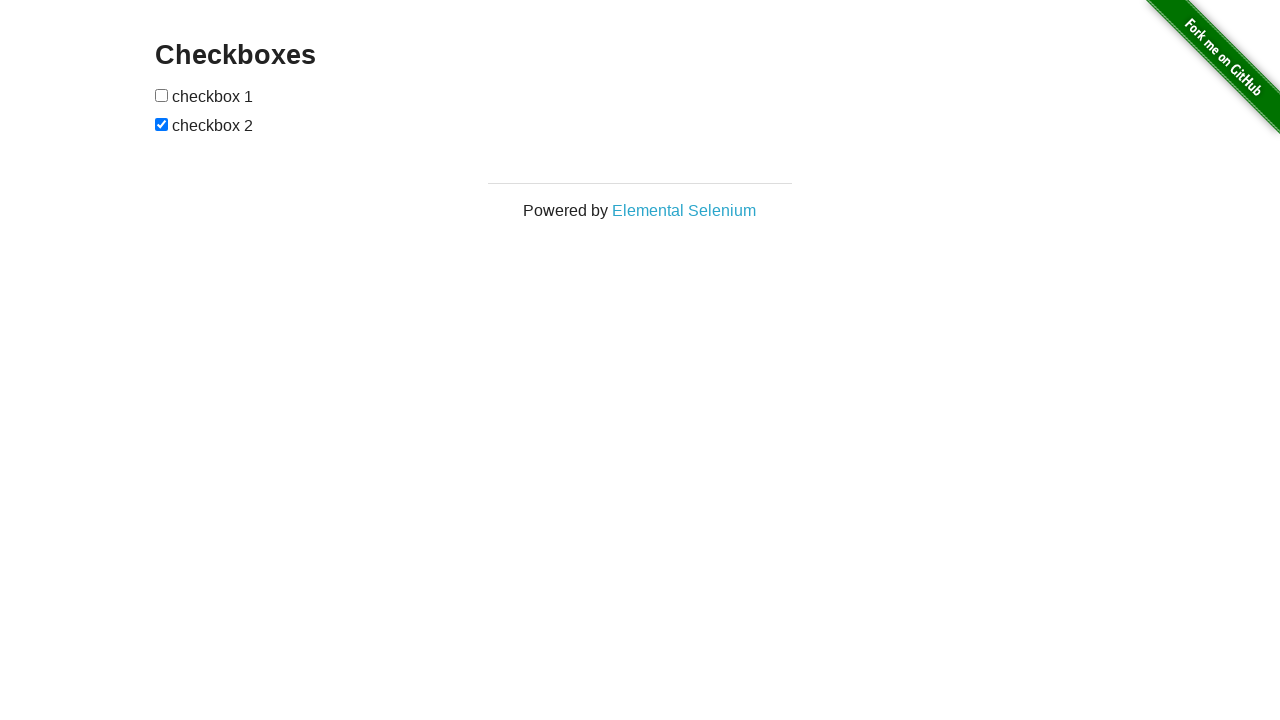

Located first checkbox element
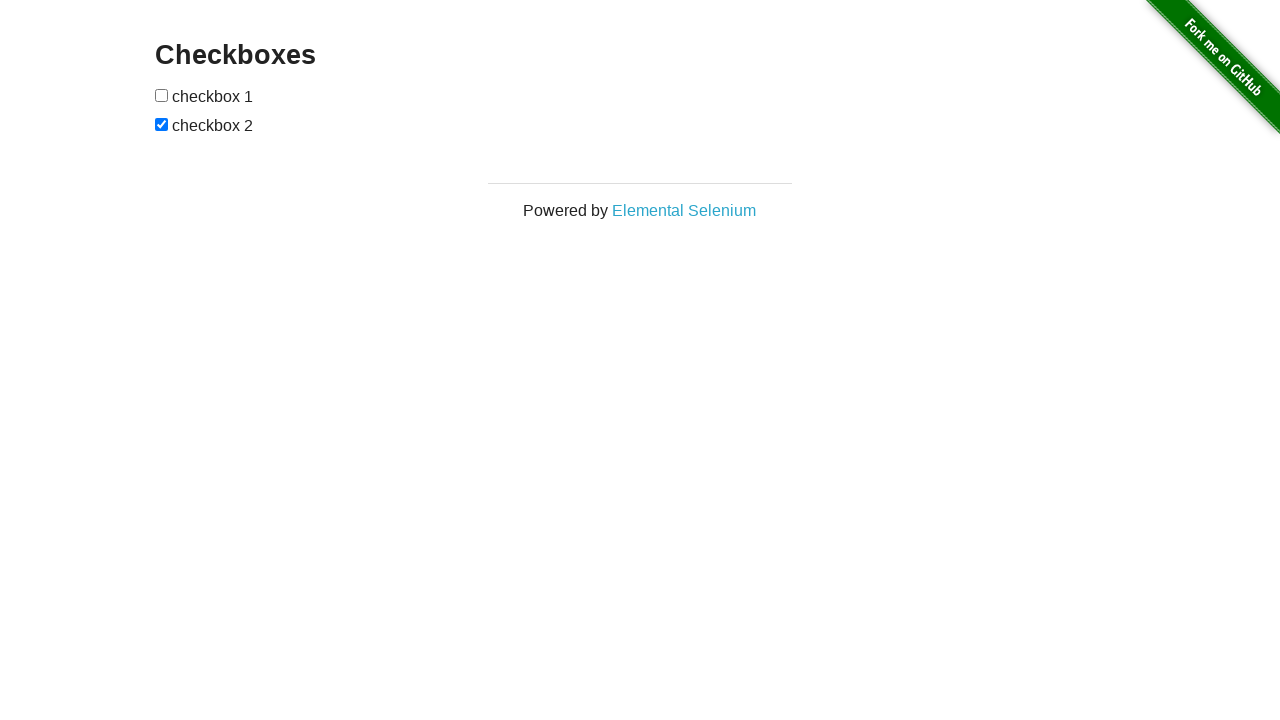

Located second checkbox element
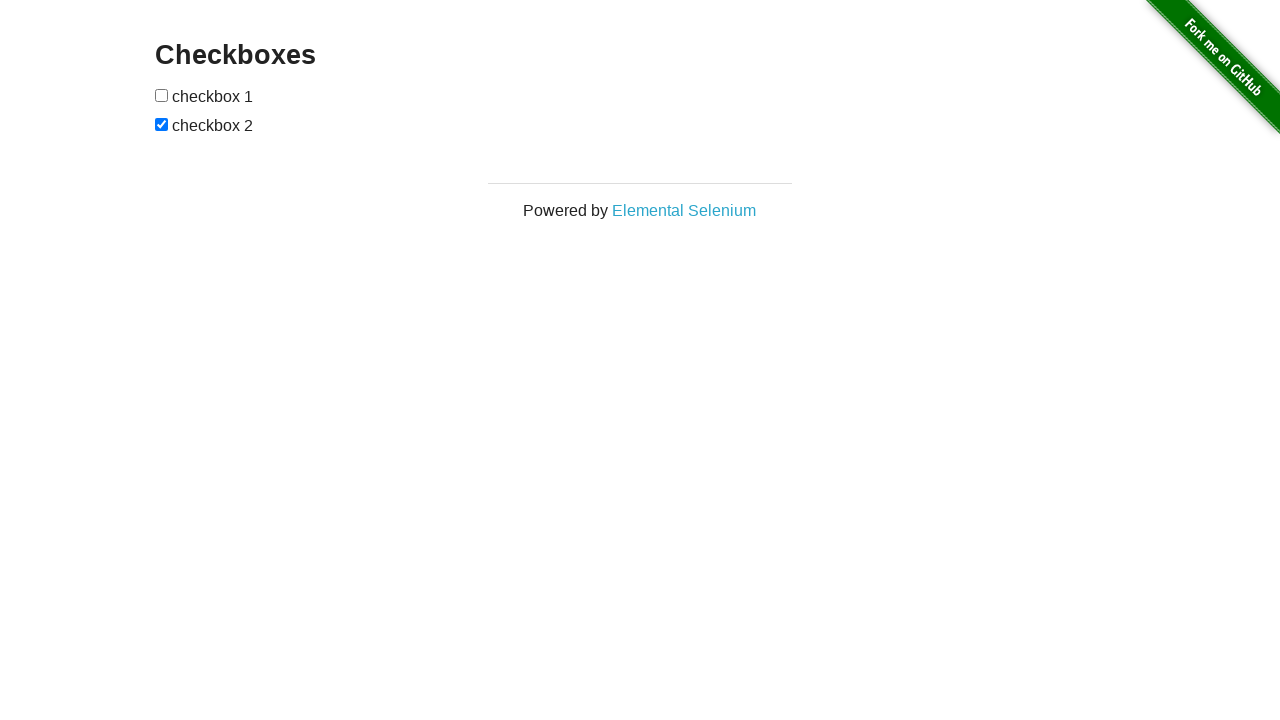

Checked if second checkbox is selected
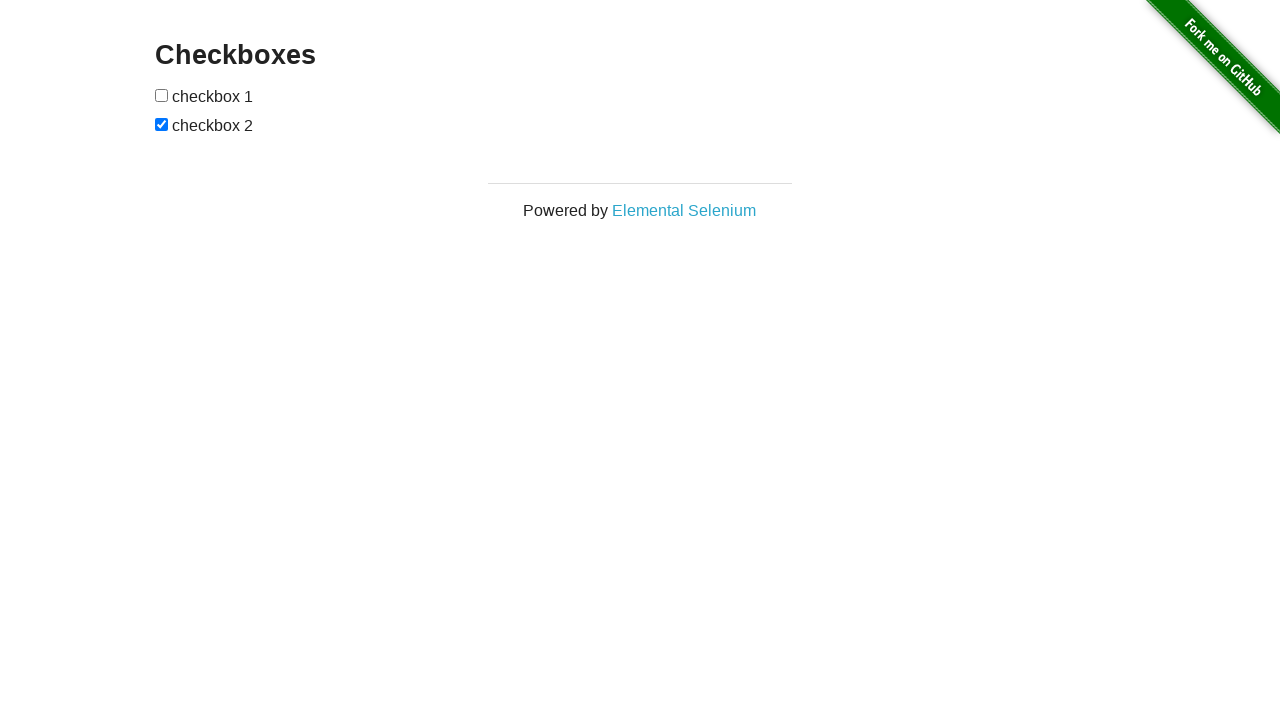

Clicked second checkbox to uncheck it at (162, 124) on xpath=//*[@id='checkboxes']/input[2]
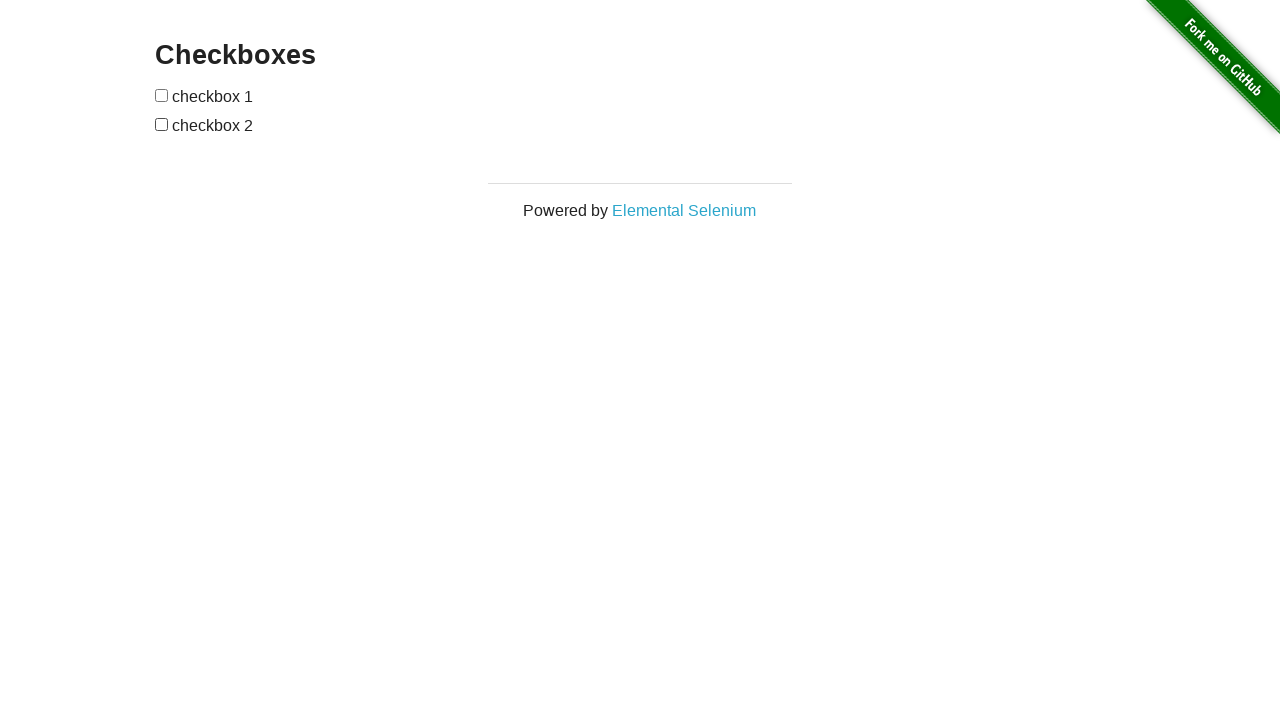

Clicked first checkbox to check it at (162, 95) on xpath=//*[@id='checkboxes']/input[1]
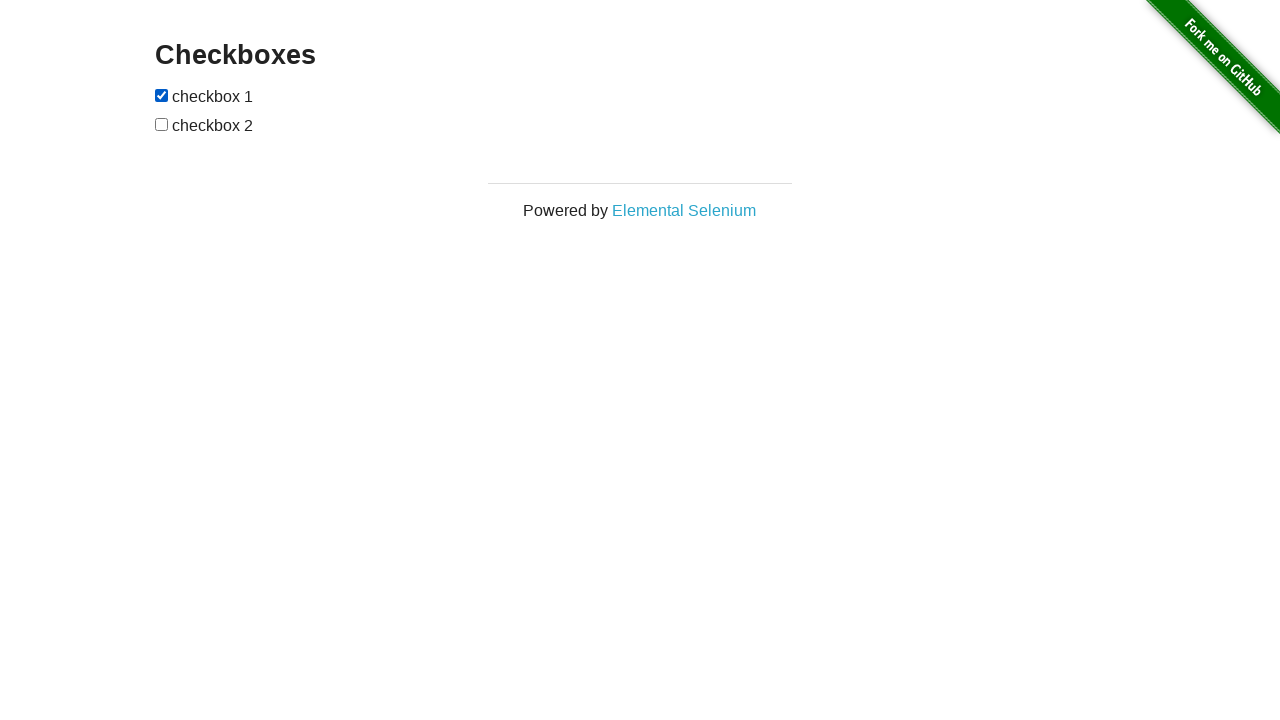

Clicked second checkbox to check it at (162, 124) on xpath=//*[@id='checkboxes']/input[2]
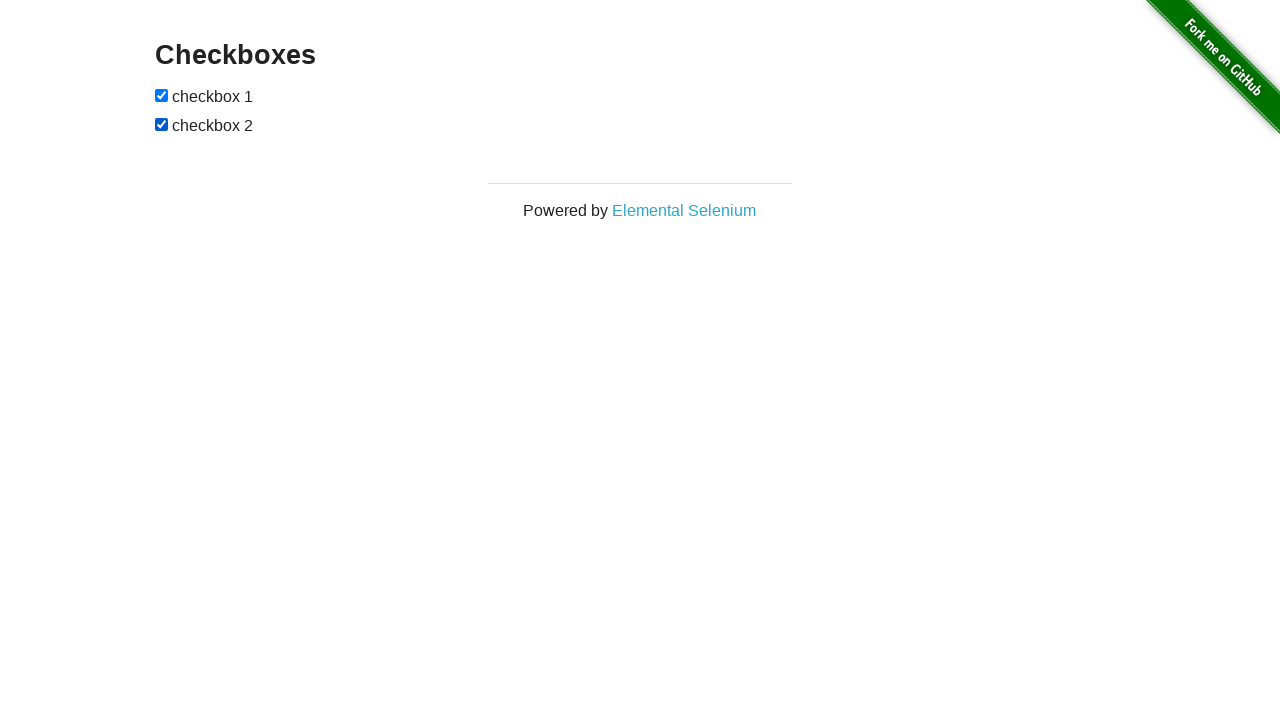

Verified both checkboxes are selected
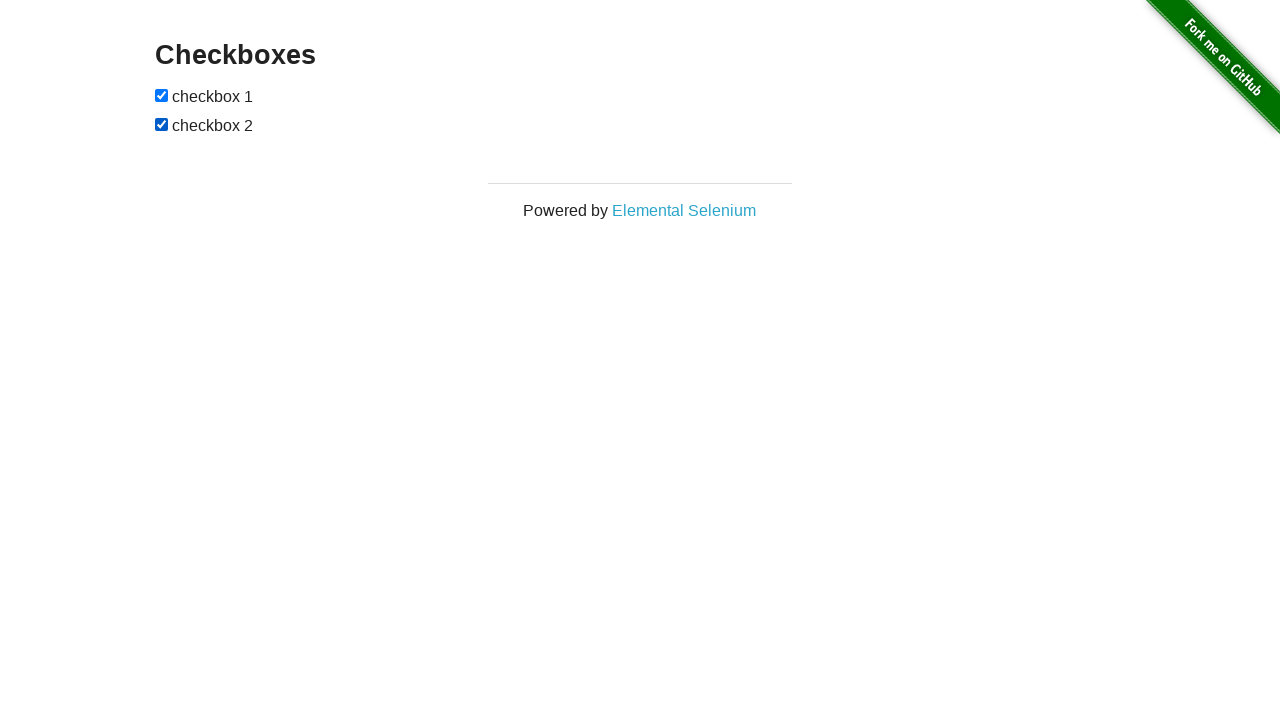

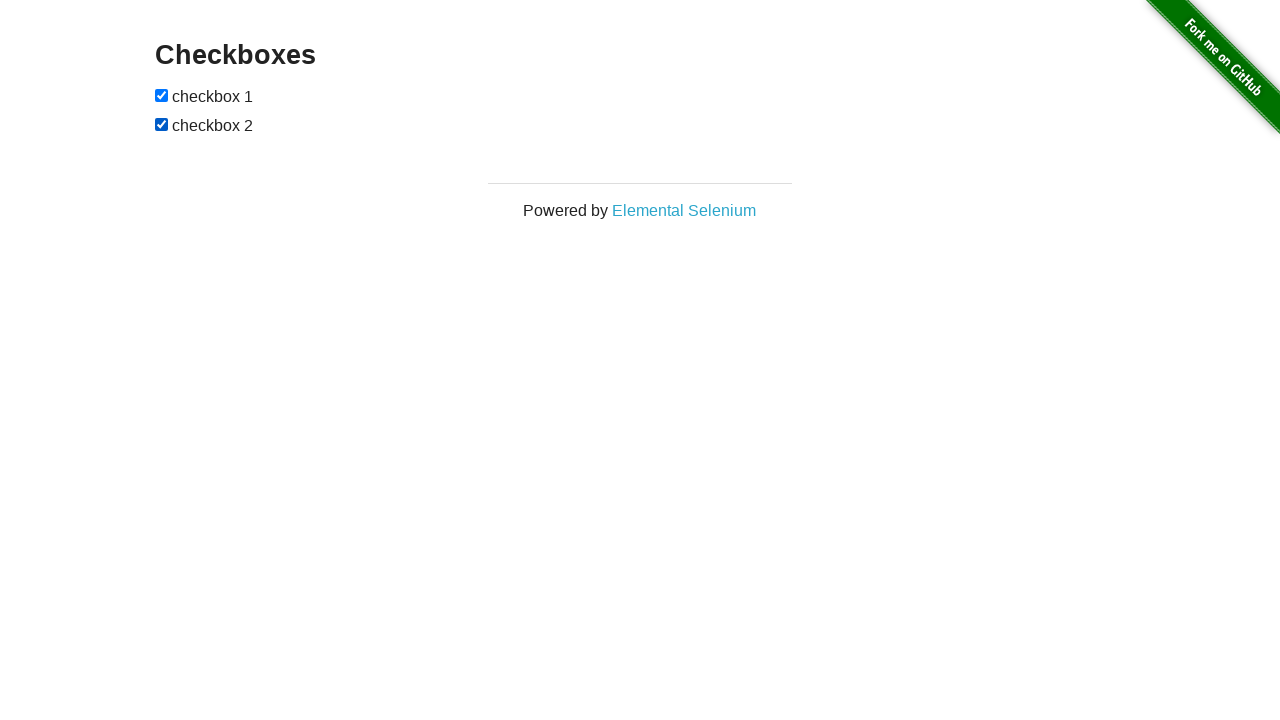